Tests navigation on ManekTech website by clicking a navigation link and filling in a name field in a contact form

Starting URL: https://www.manektech.com

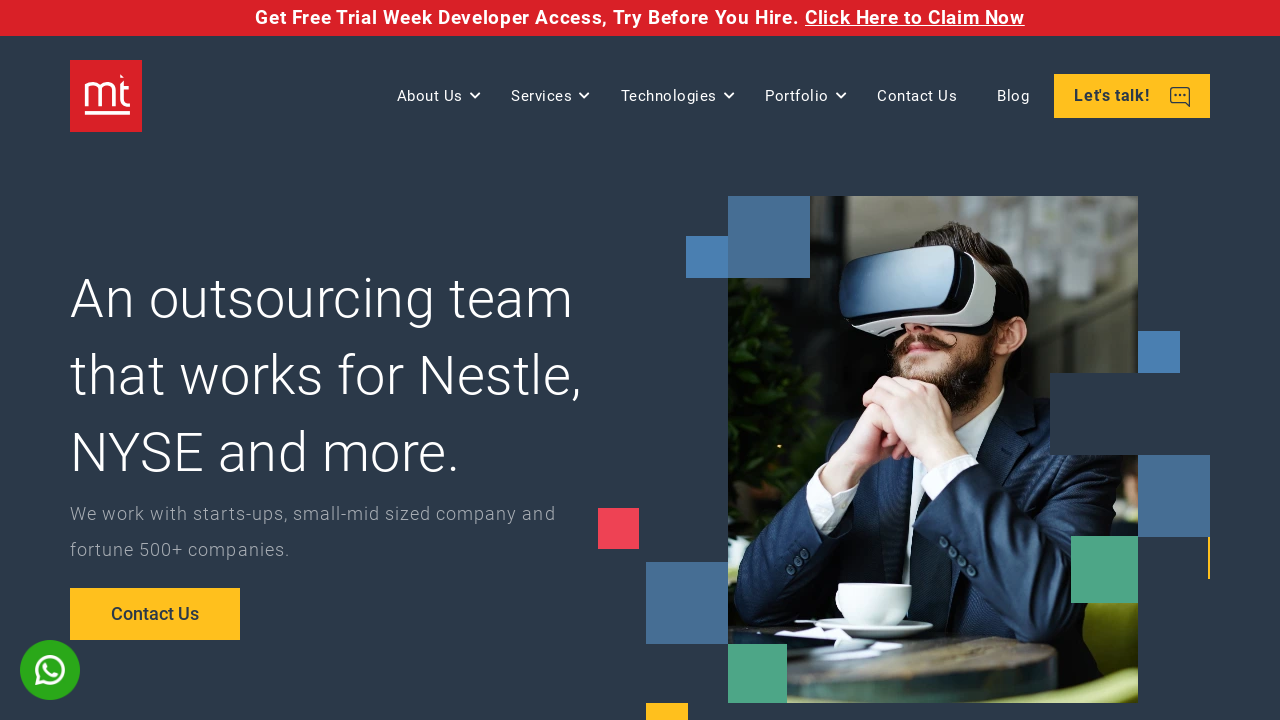

Clicked second navigation link in header at (1132, 96) on xpath=//html/body/main/header/div/nav/a[2]
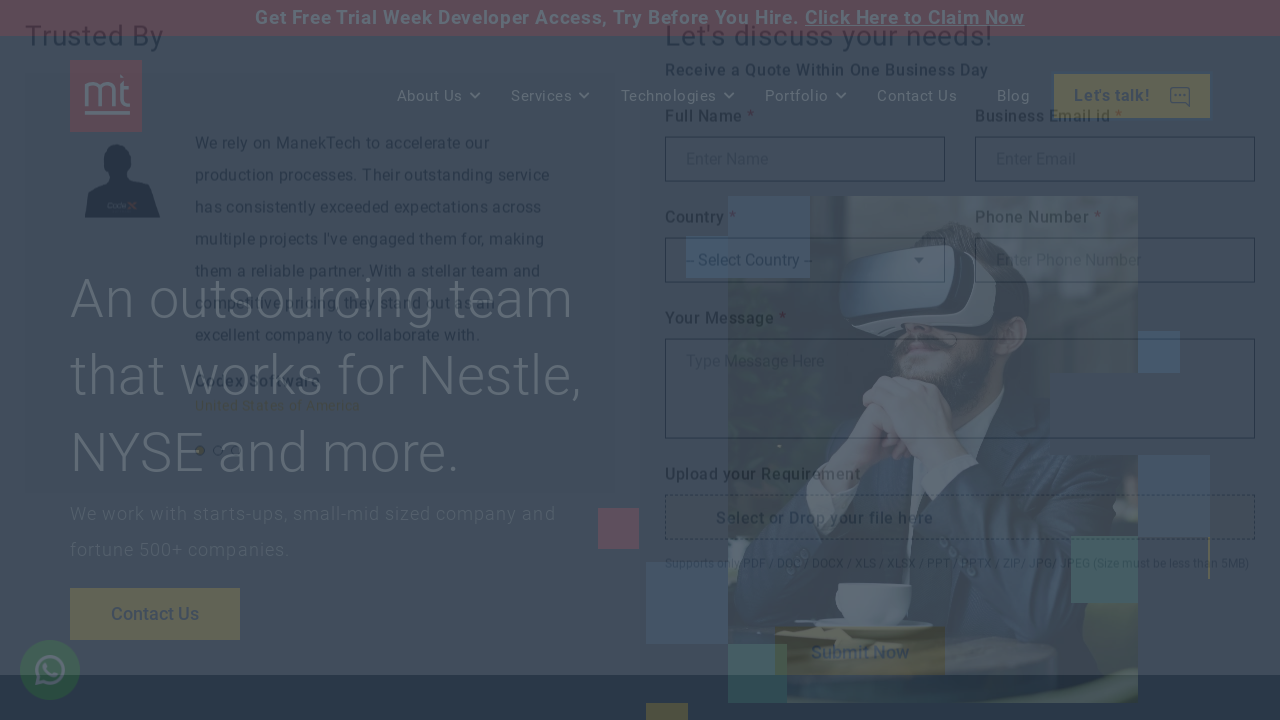

Contact form loaded and became visible
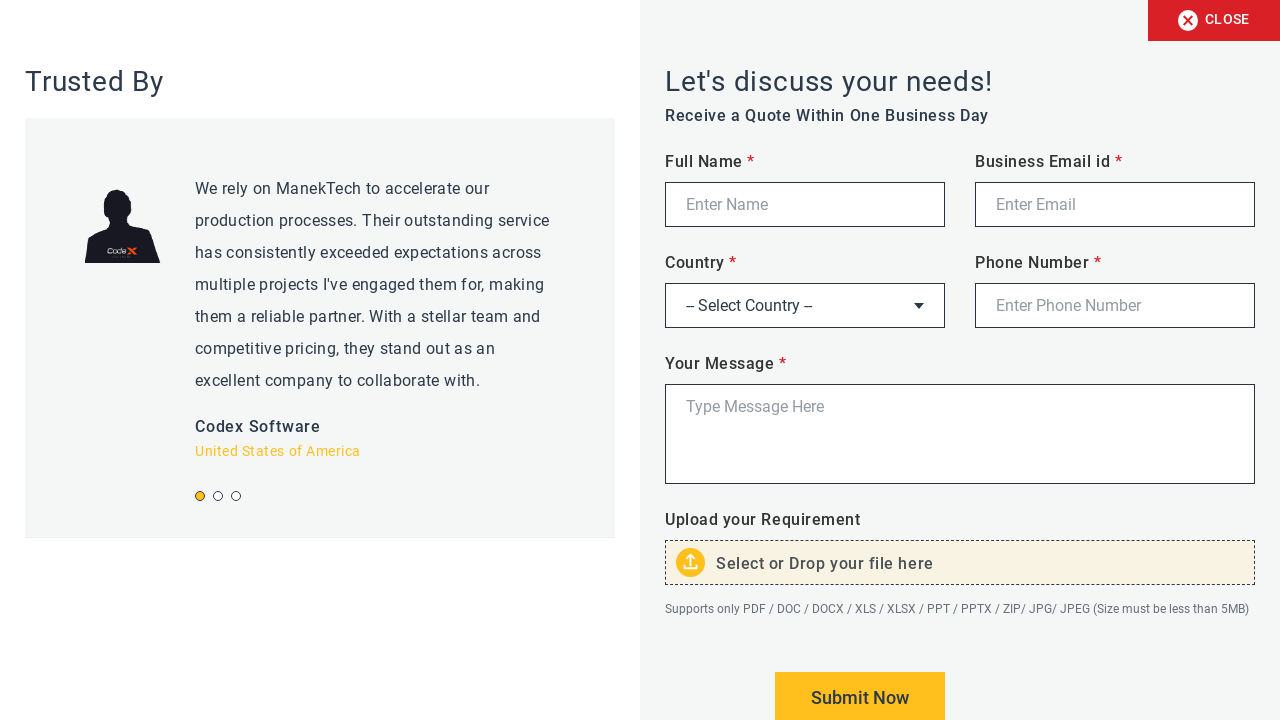

Filled name field with 'Nilesh' in contact form on #letstalkfrm div div:nth-child(1) div input
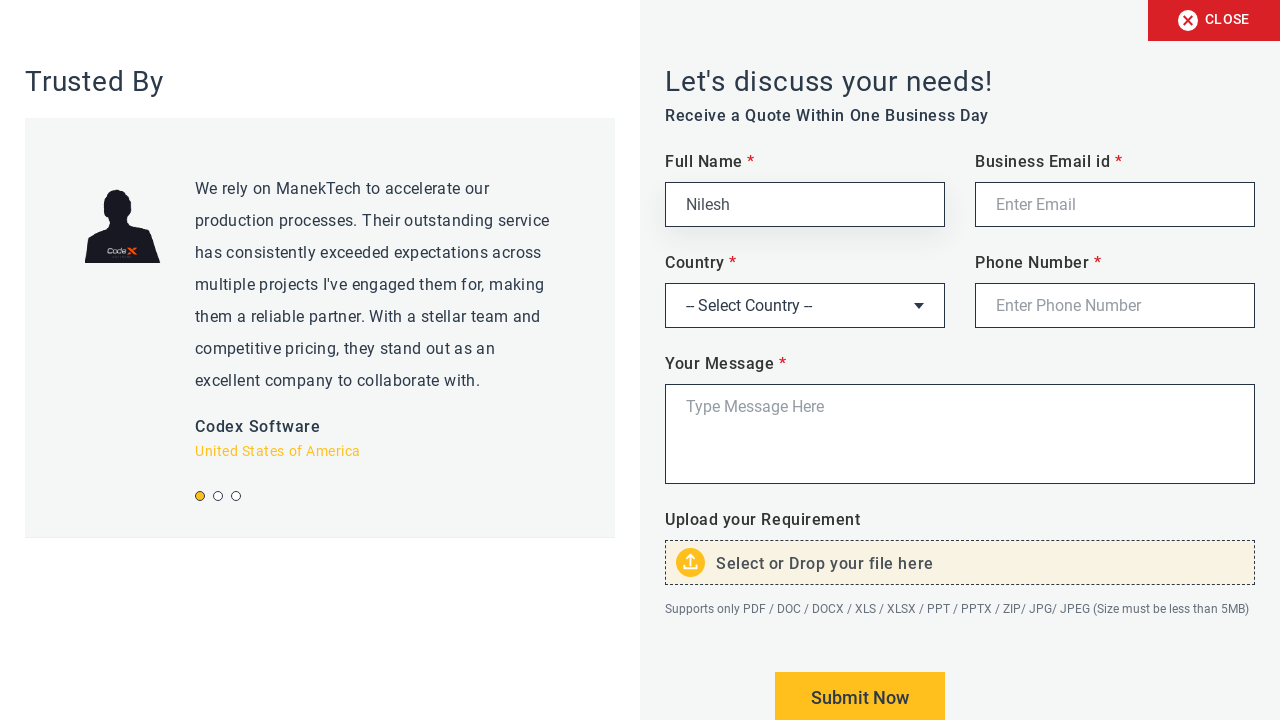

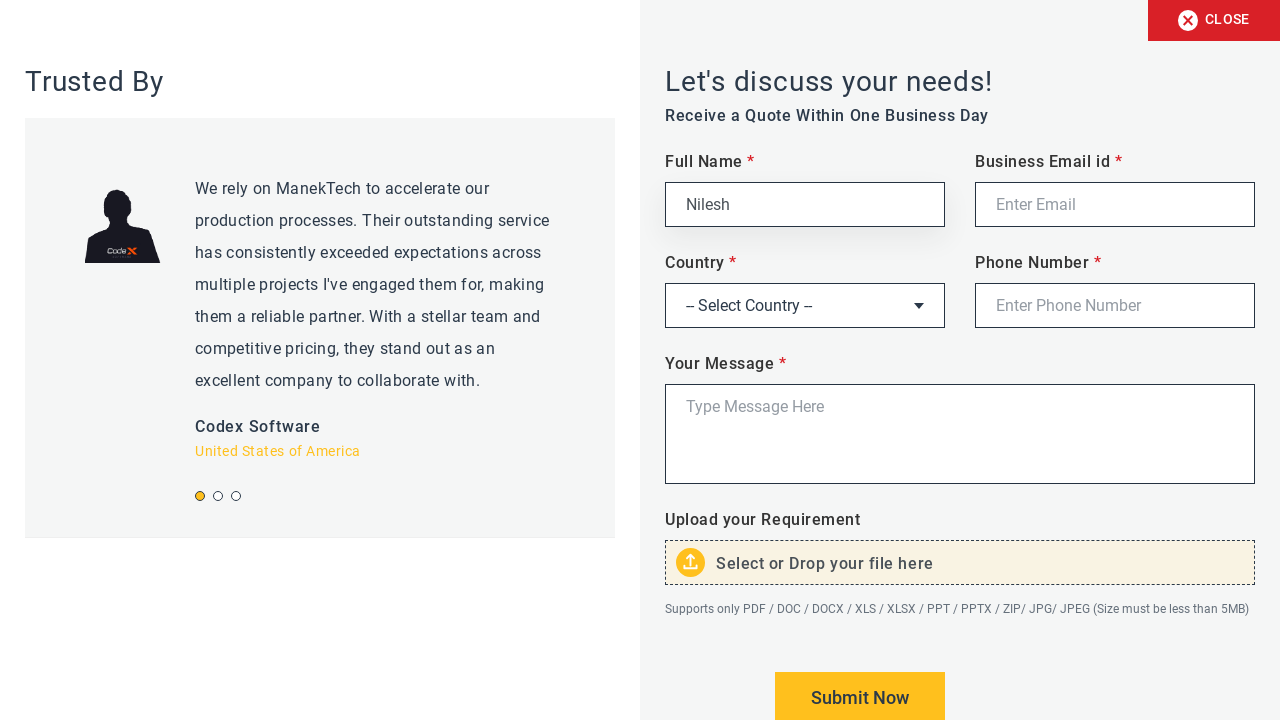